Navigates to Carrefour Argentina's rice products search page, scrolls to load all content, and verifies that product listings with names and prices are displayed.

Starting URL: https://www.carrefour.com.ar/arroz?_q=arroz&map=ft

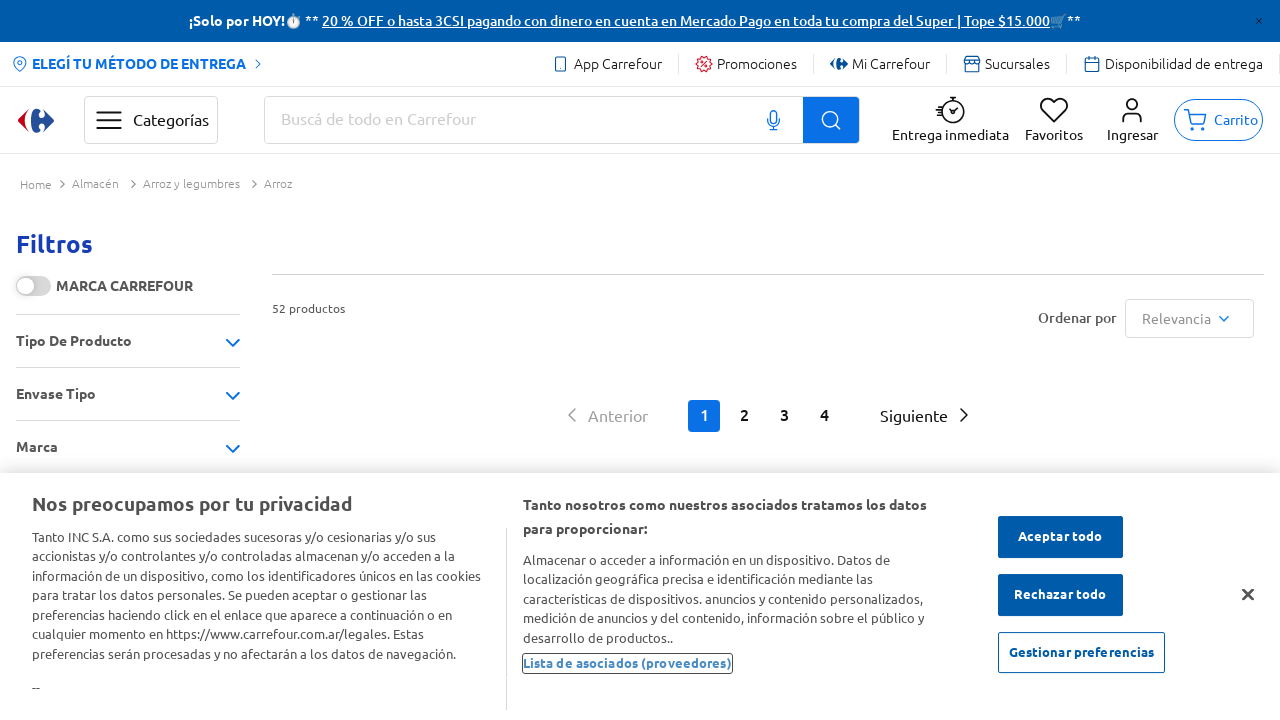

Scrolled to bottom of page to load all products
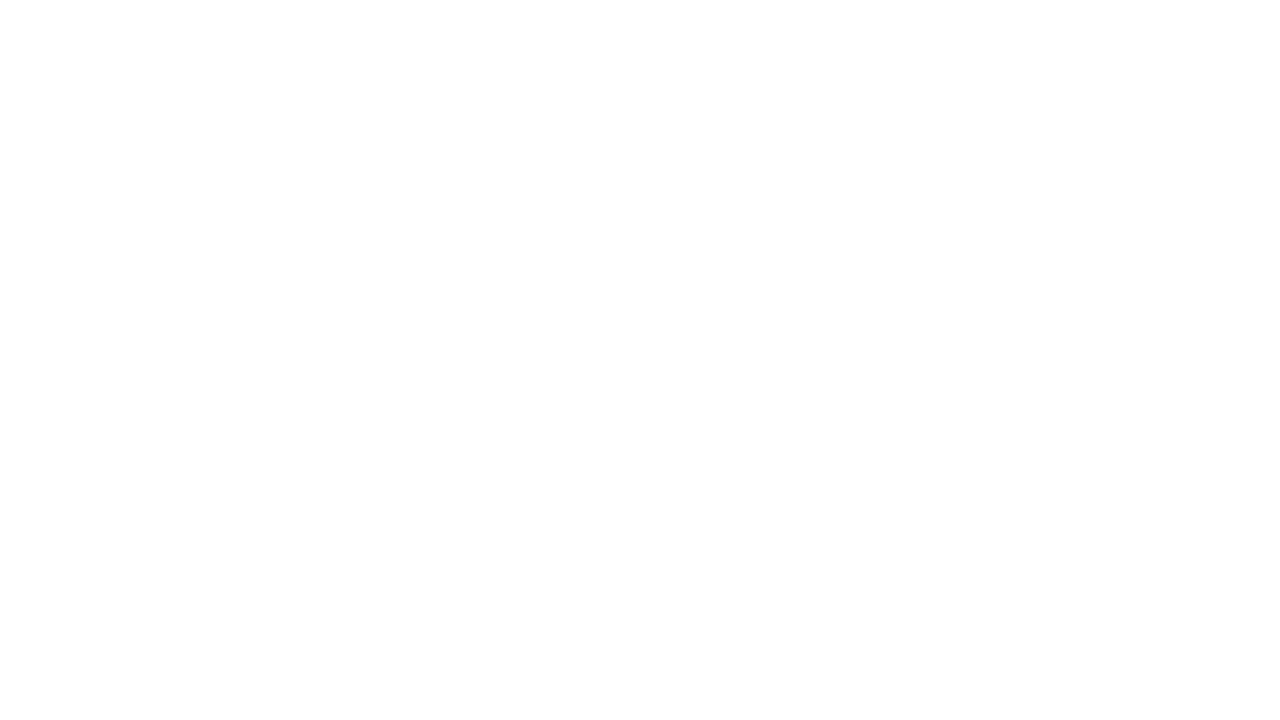

Product containers loaded and visible
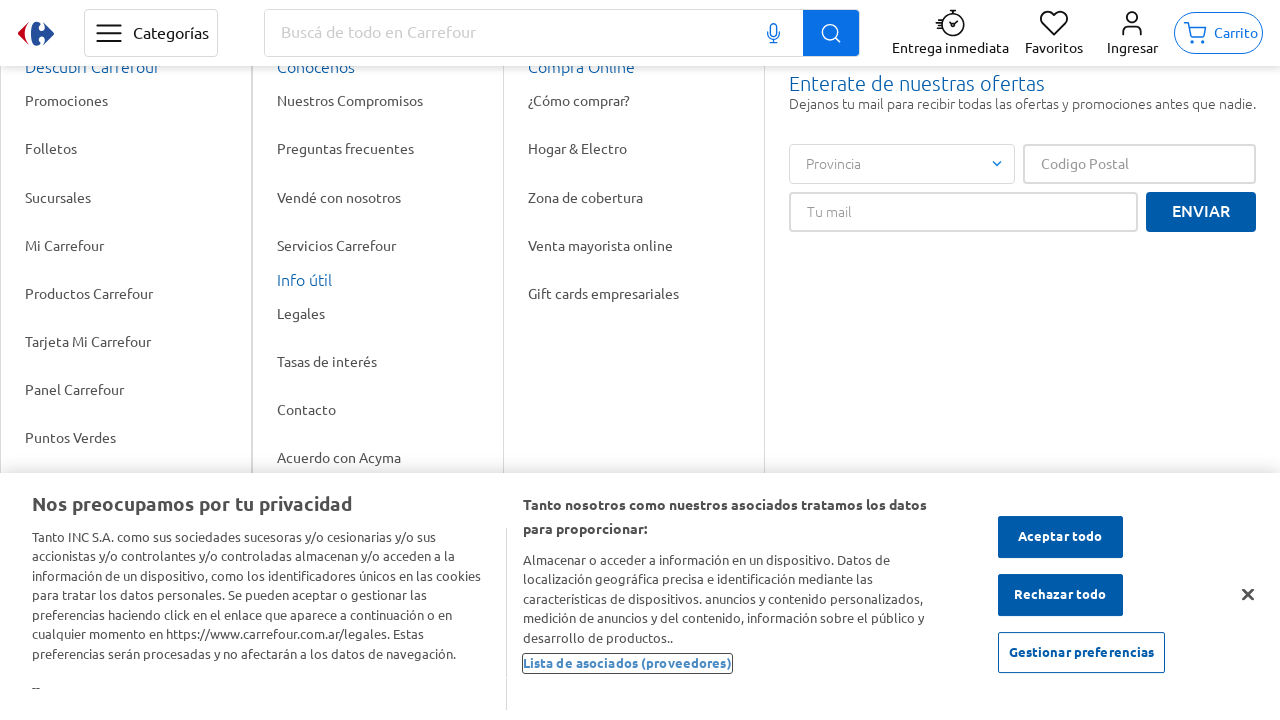

Product brand names are displayed
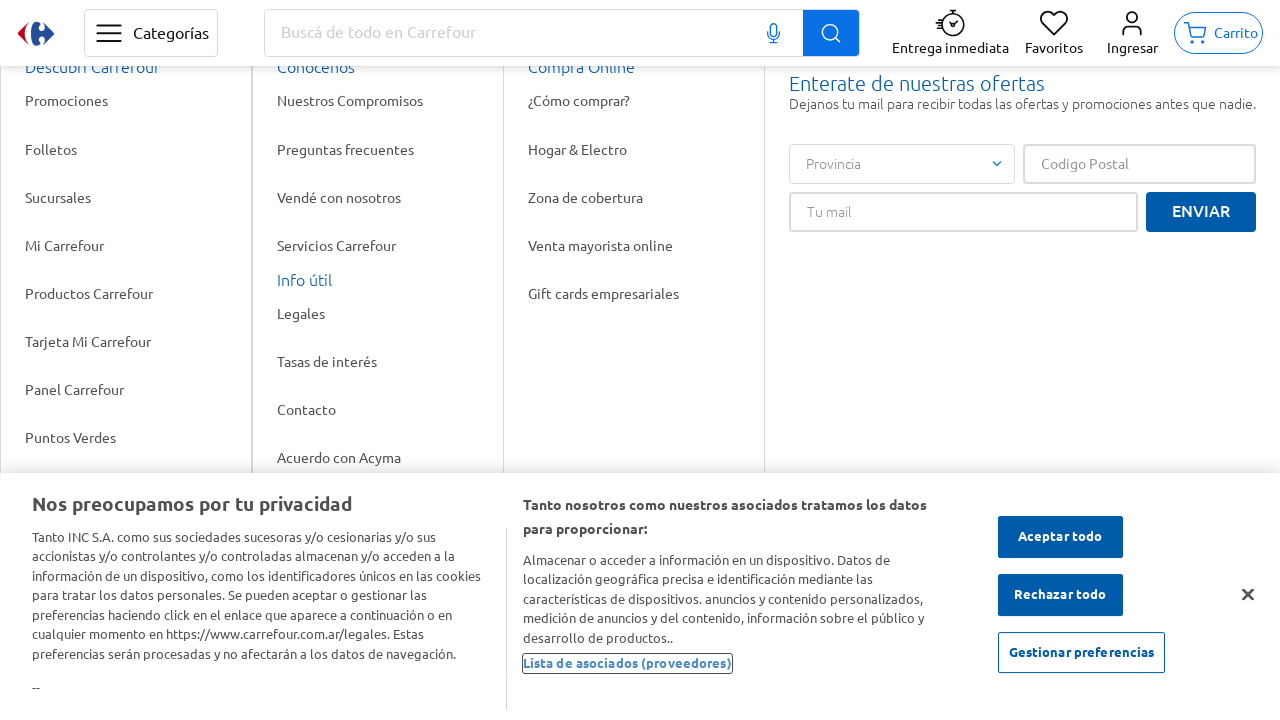

Product prices are displayed
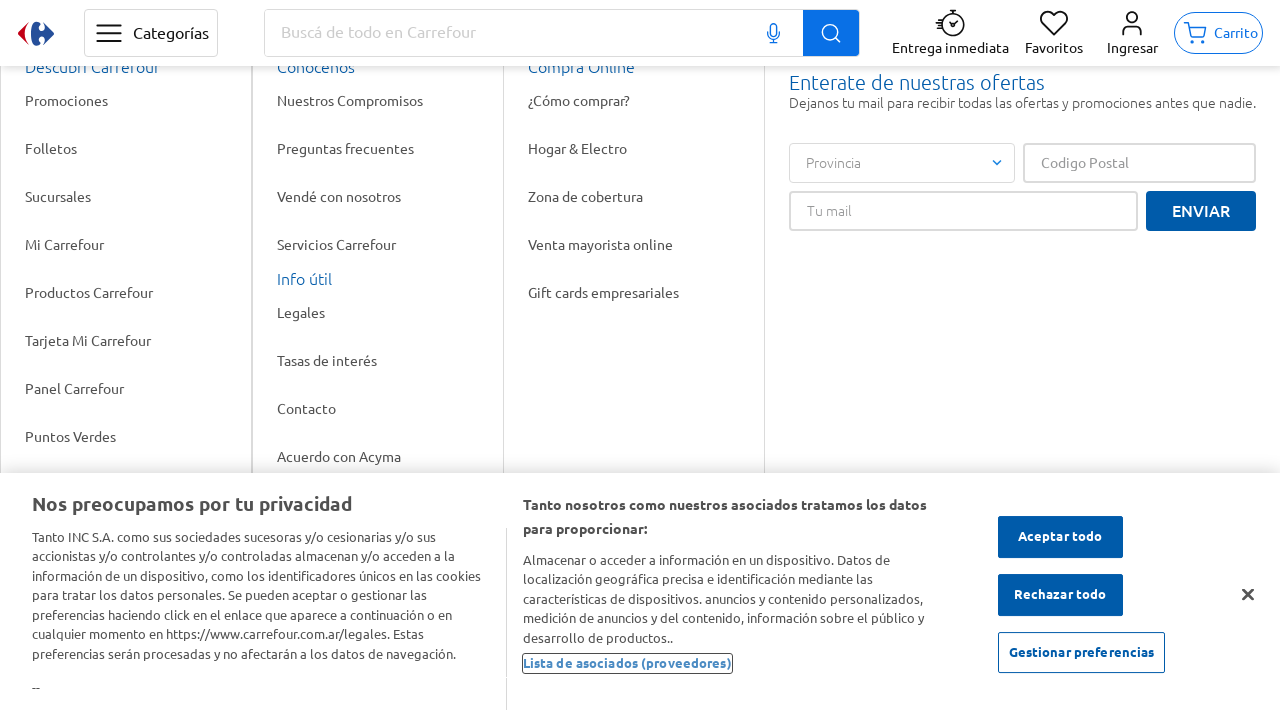

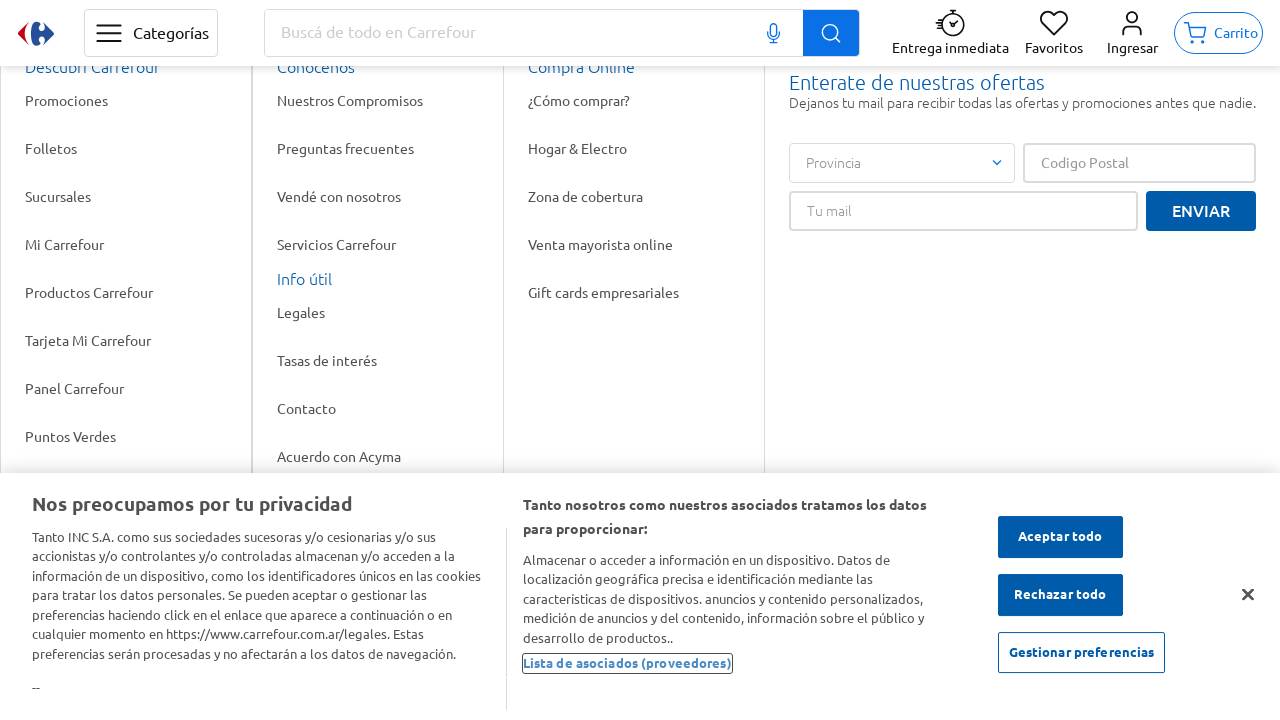